Navigates to the SpiceJet airline website homepage and verifies the page loads successfully

Starting URL: https://www.spicejet.com/

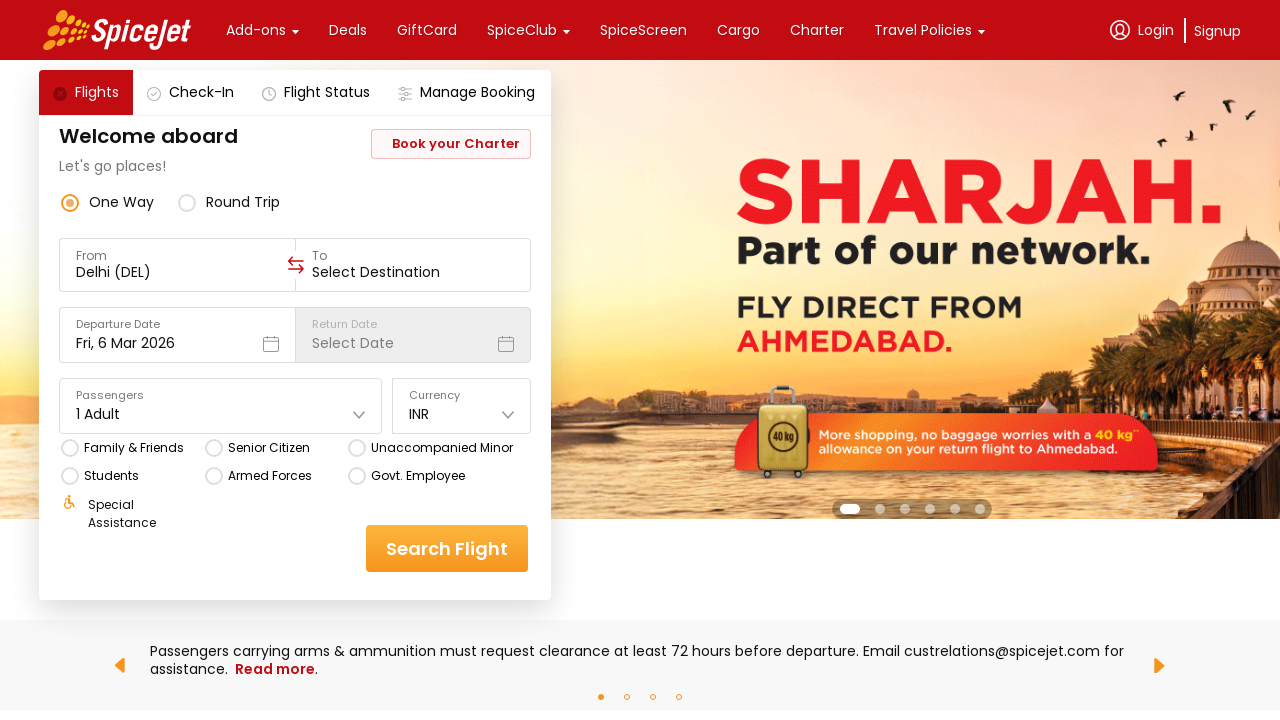

Waited for SpiceJet homepage to load (domcontentloaded state)
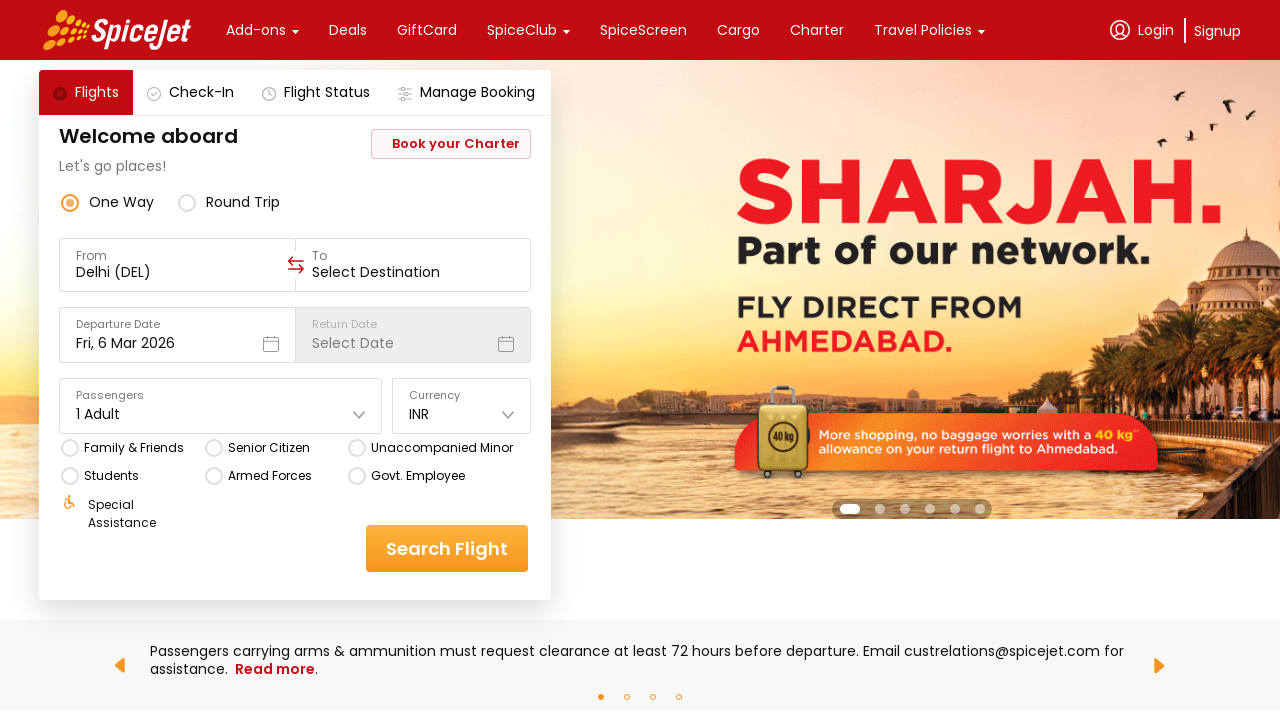

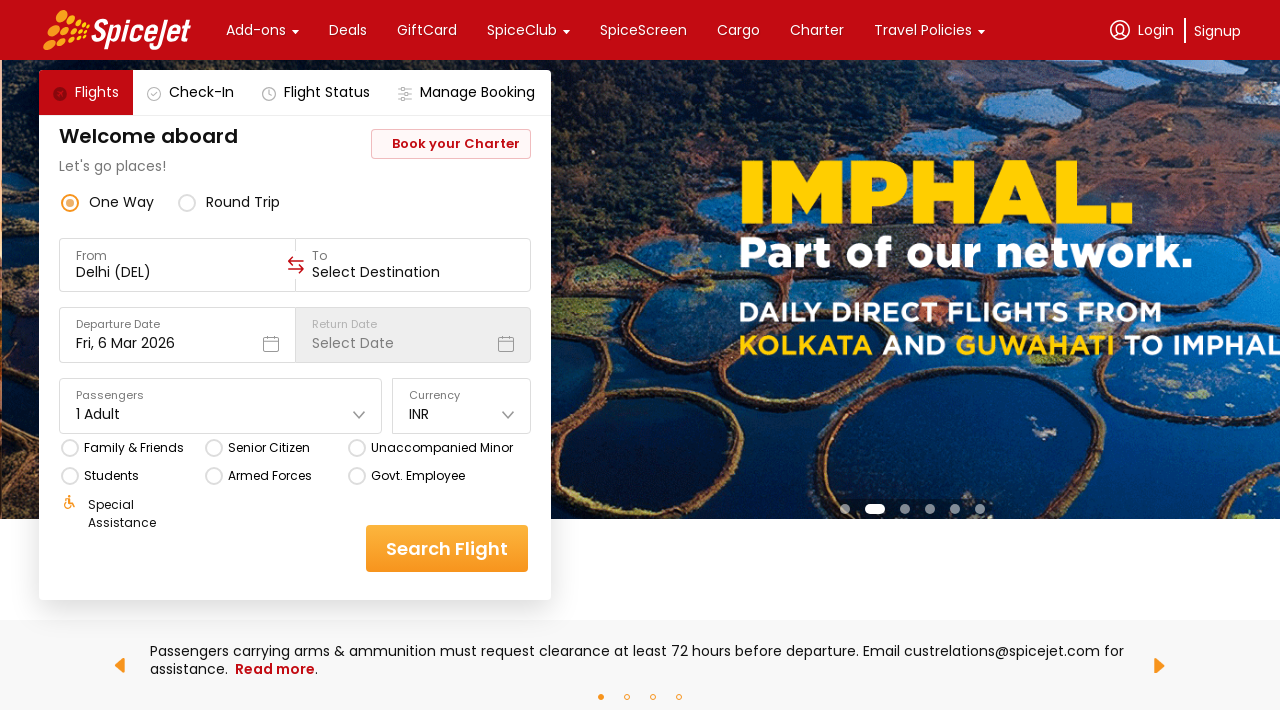